Tests alert dialog functionality by triggering a confirm alert, dismissing it, and verifying the result message

Starting URL: https://www.leafground.com/alert.xhtml

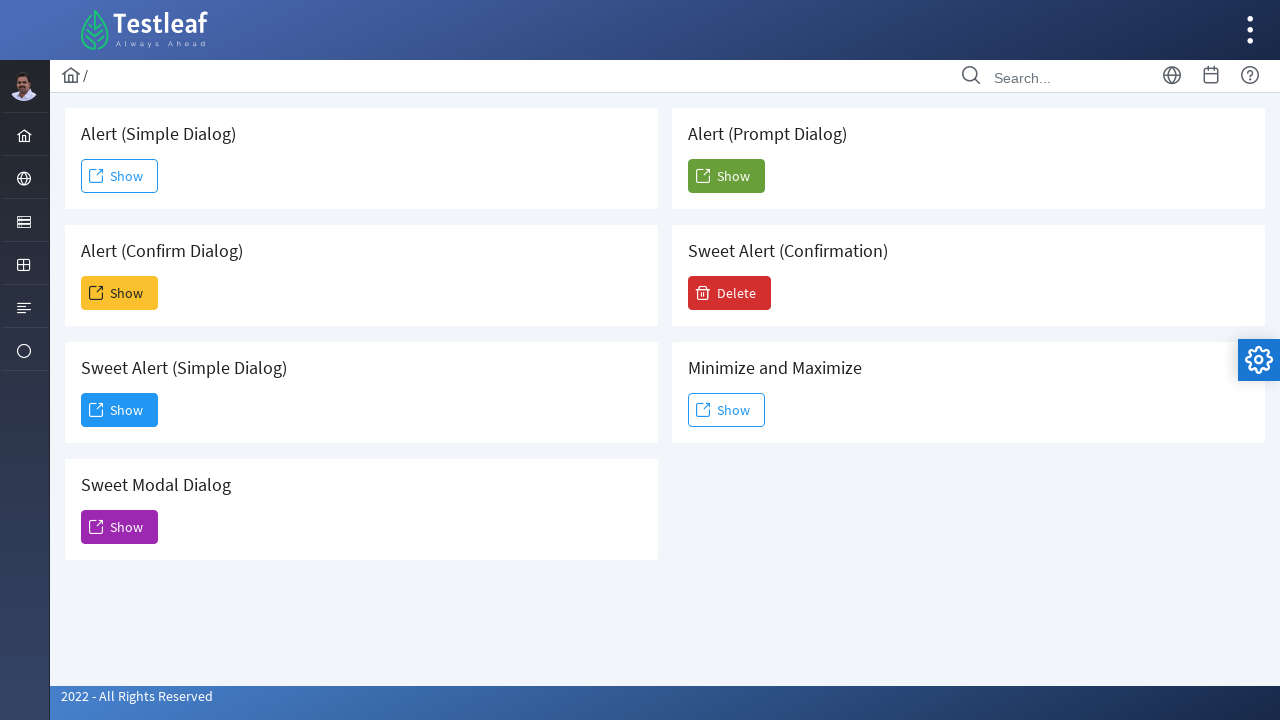

Clicked button to trigger confirm alert dialog at (120, 293) on (//span[@class = 'ui-button-text ui-c'])[2]
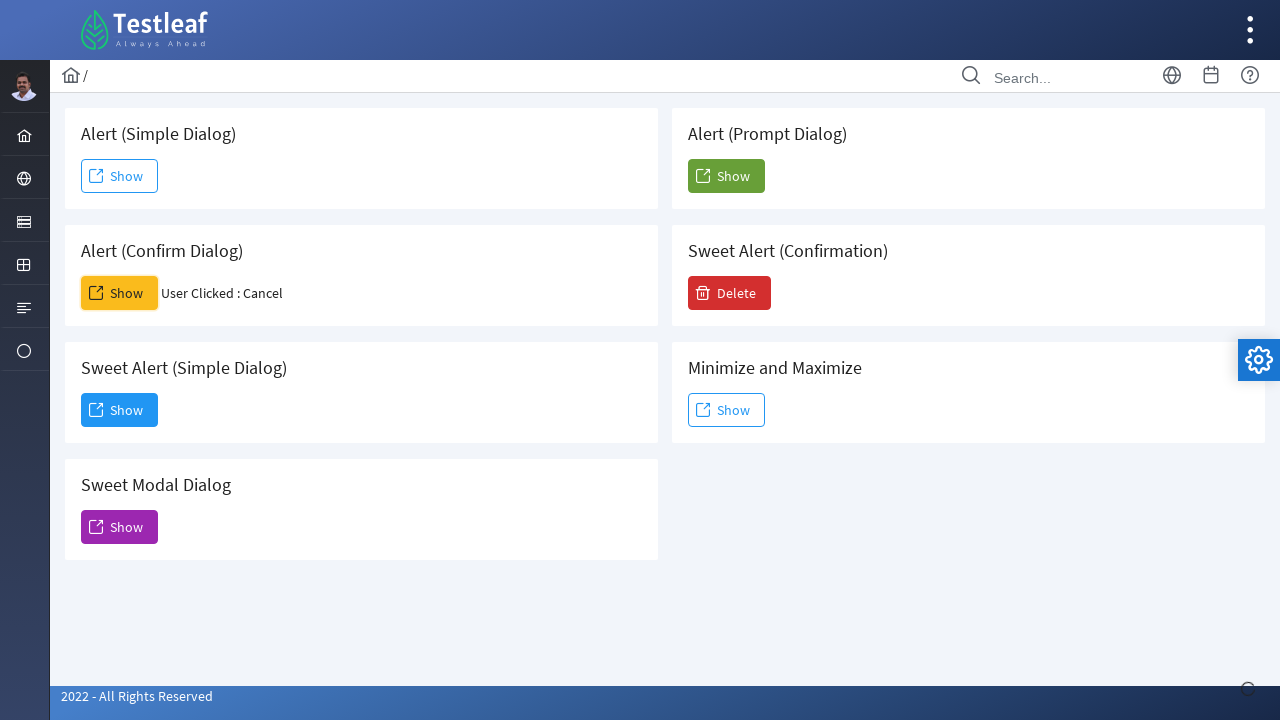

Set up dialog handler to dismiss alerts
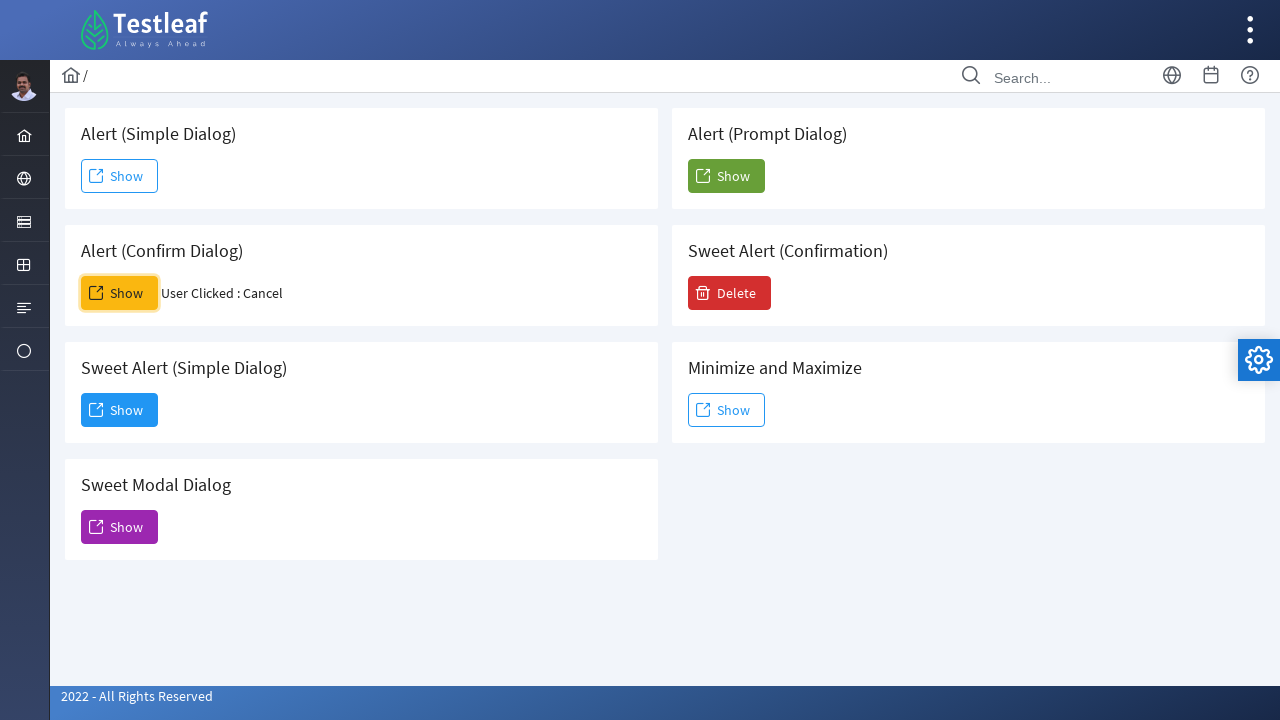

Waited for result message showing alert was dismissed
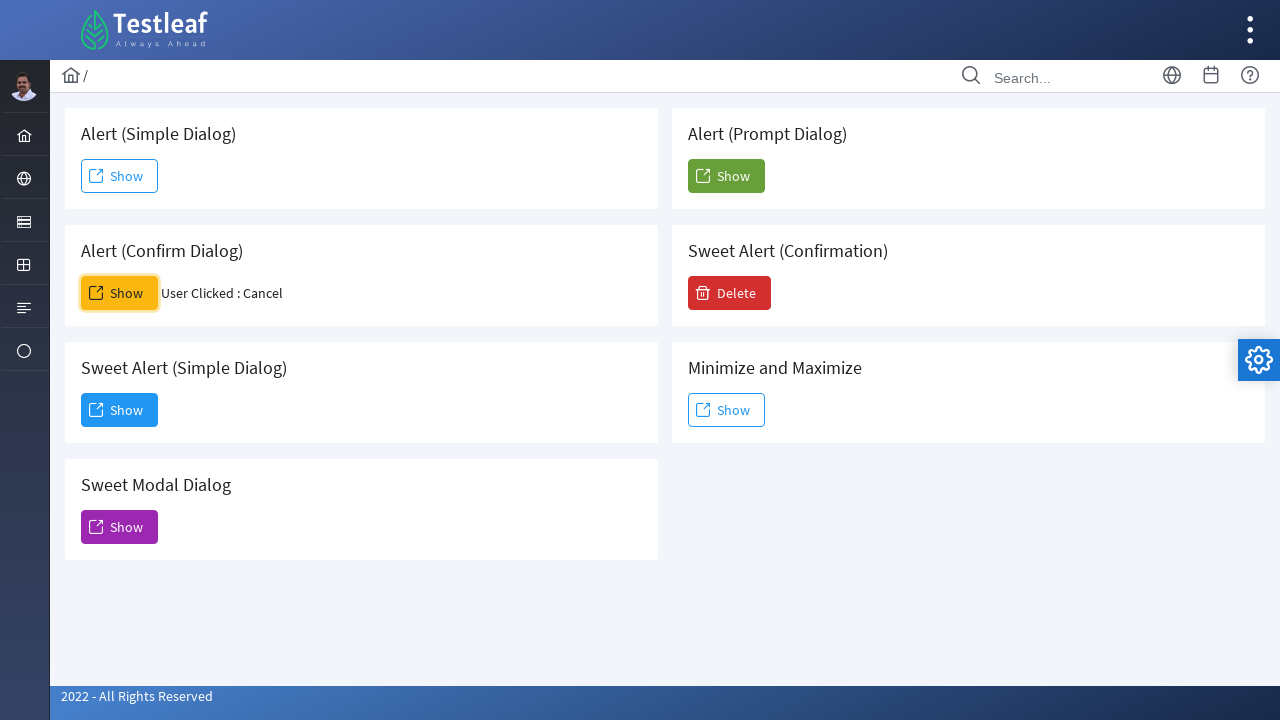

Retrieved result text: User Clicked : Cancel
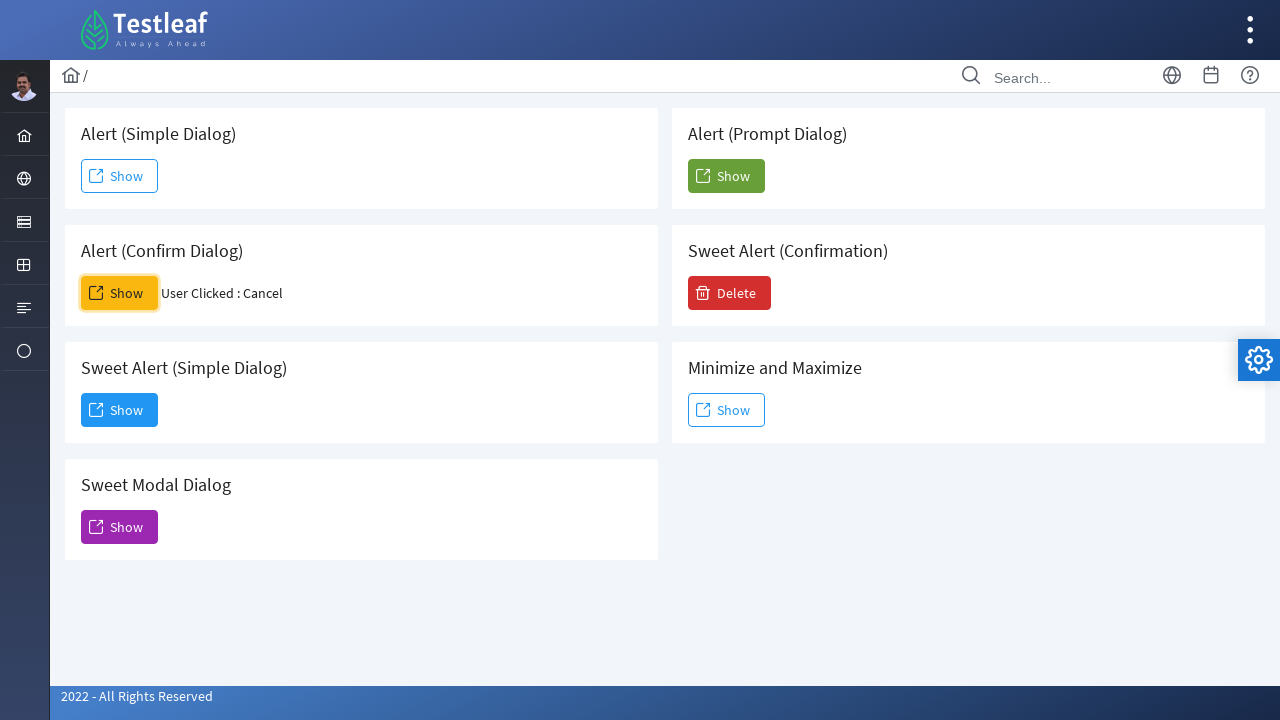

Printed result: User Clicked : Cancel
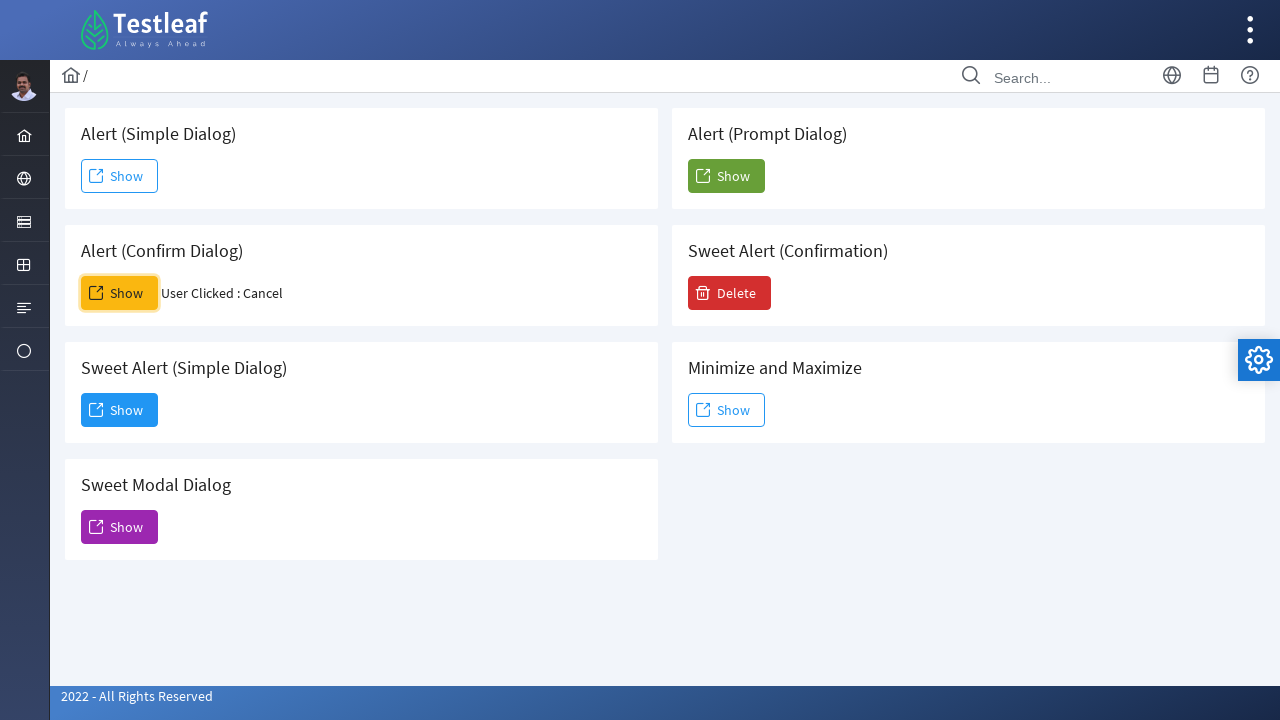

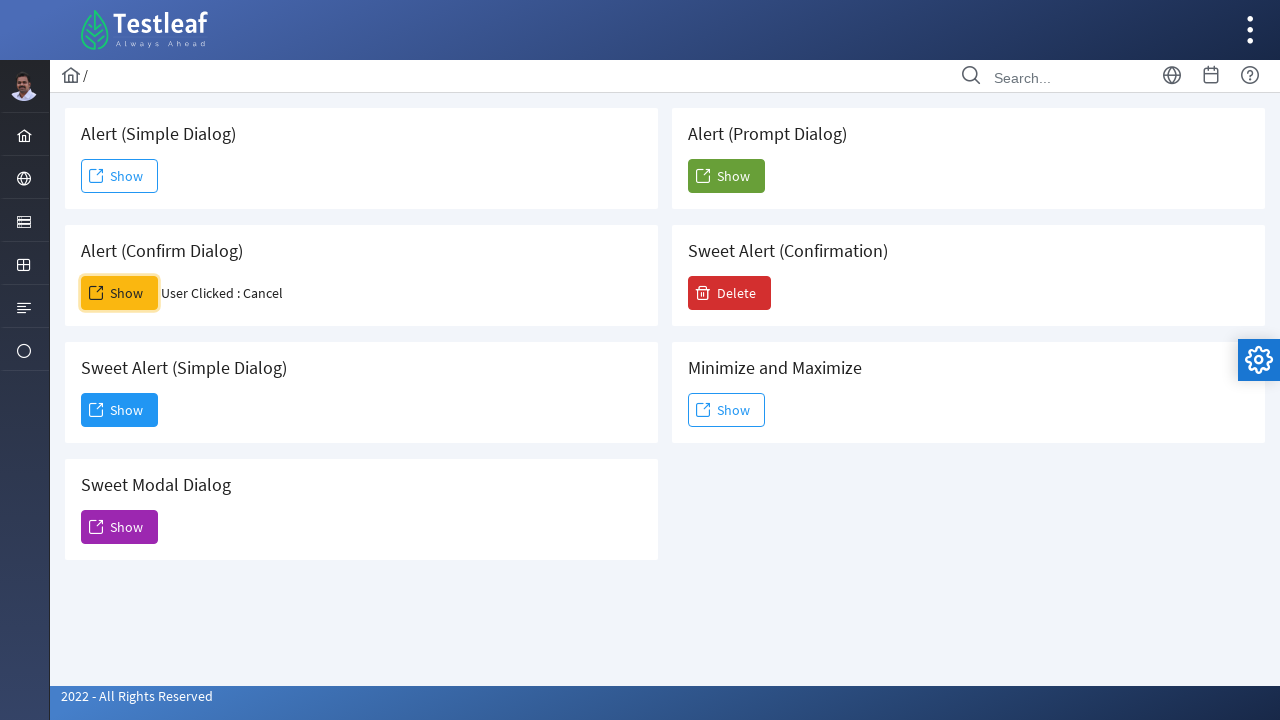